Tests dropdown interaction and JavaScript alert handling on a practice website by clicking a dropdown button, verifying button state, triggering an alert, and accepting it.

Starting URL: http://omayo.blogspot.com/

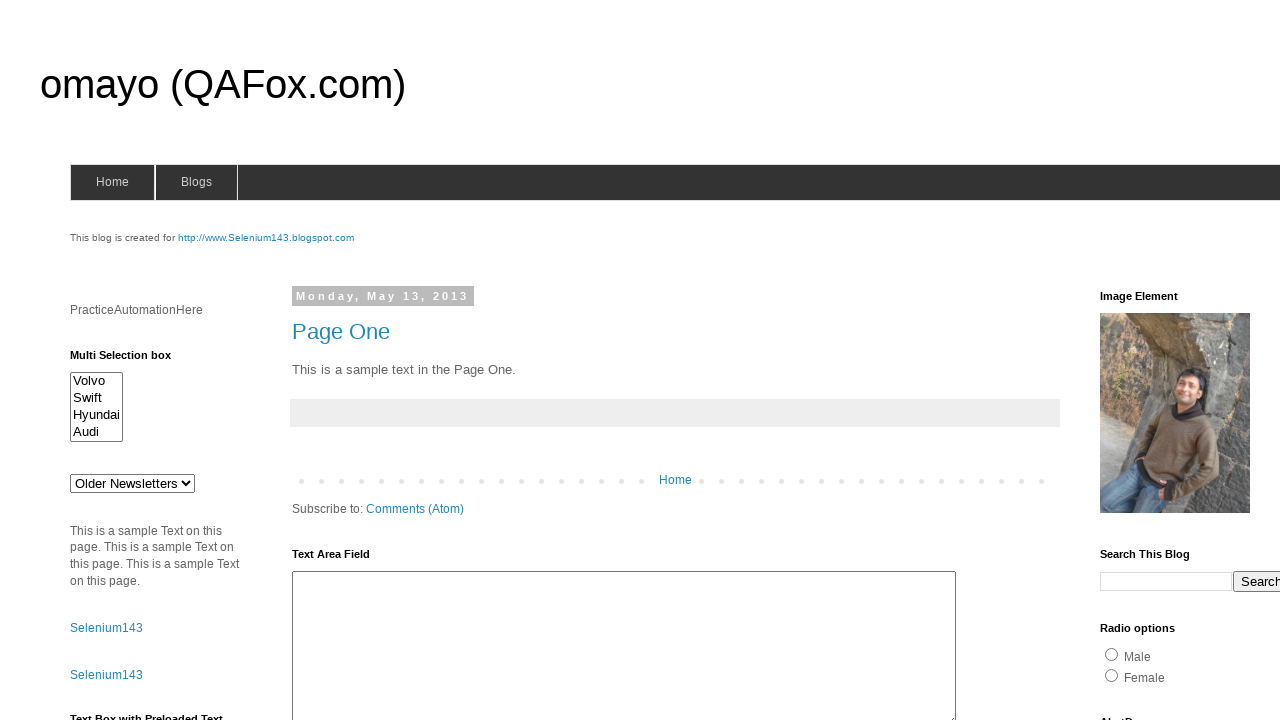

Clicked dropdown button at (1227, 360) on .dropbtn
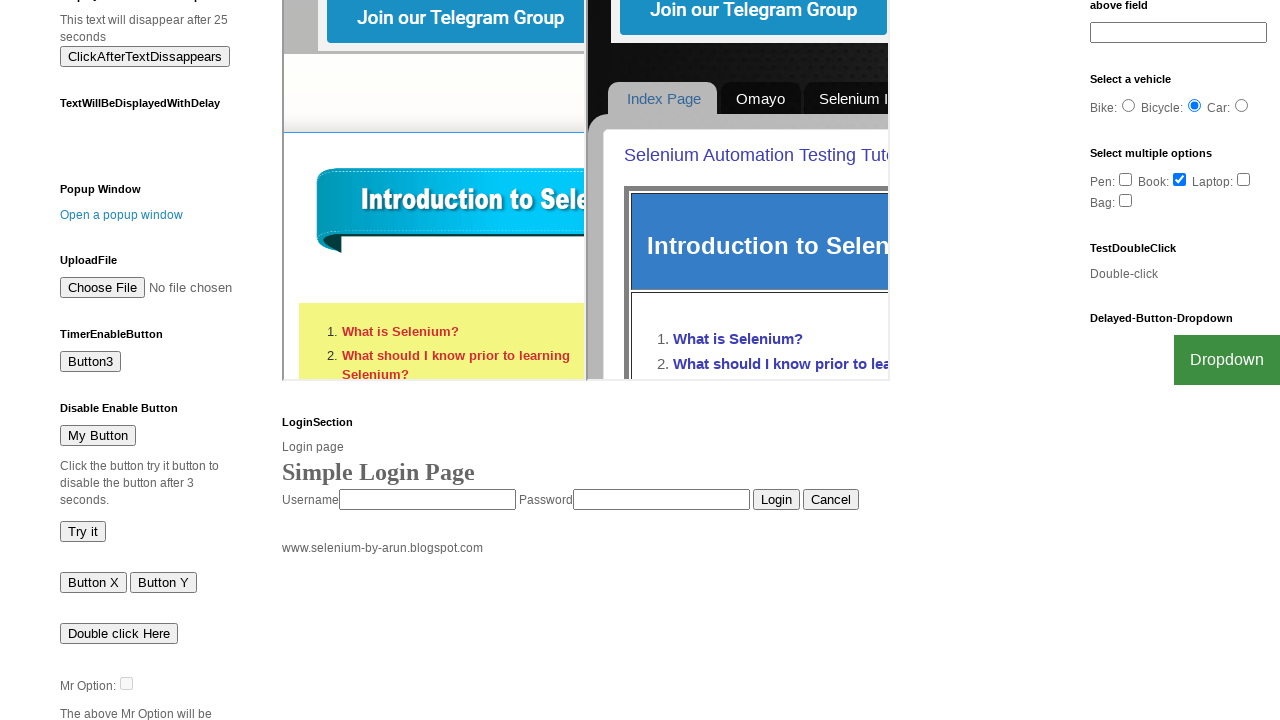

Button with id 'but1' is now visible
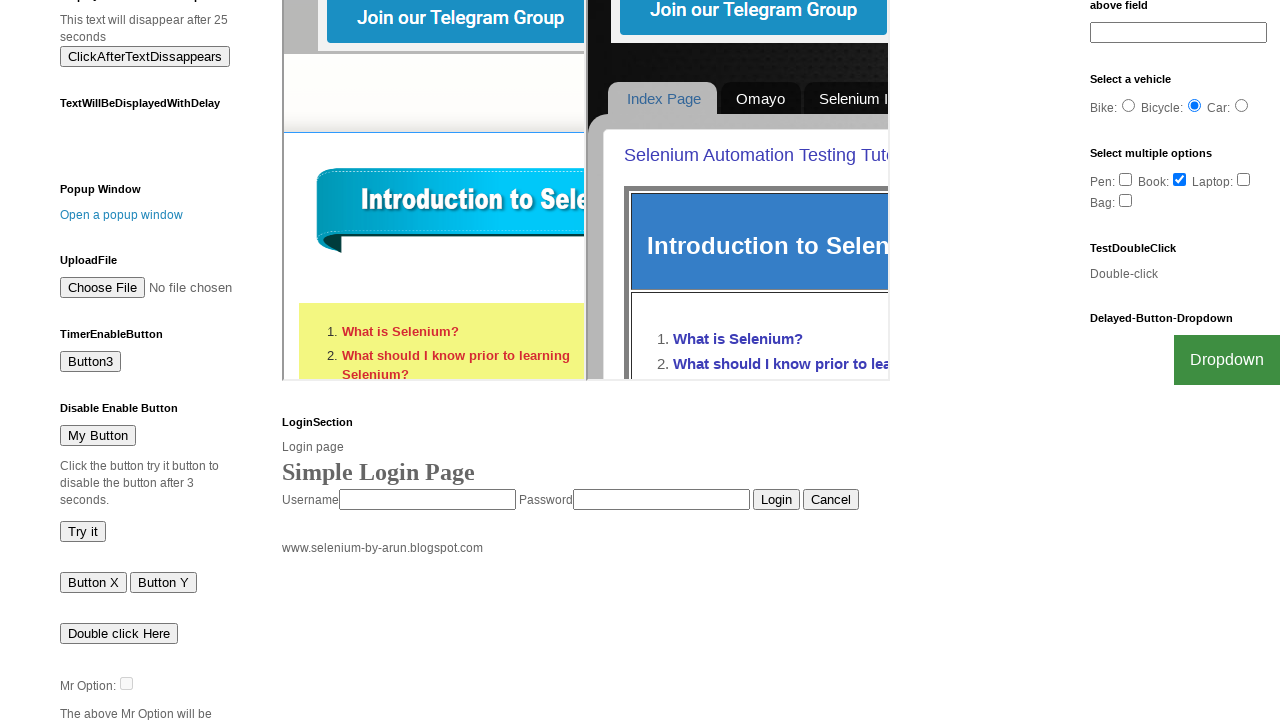

Verified button enabled state
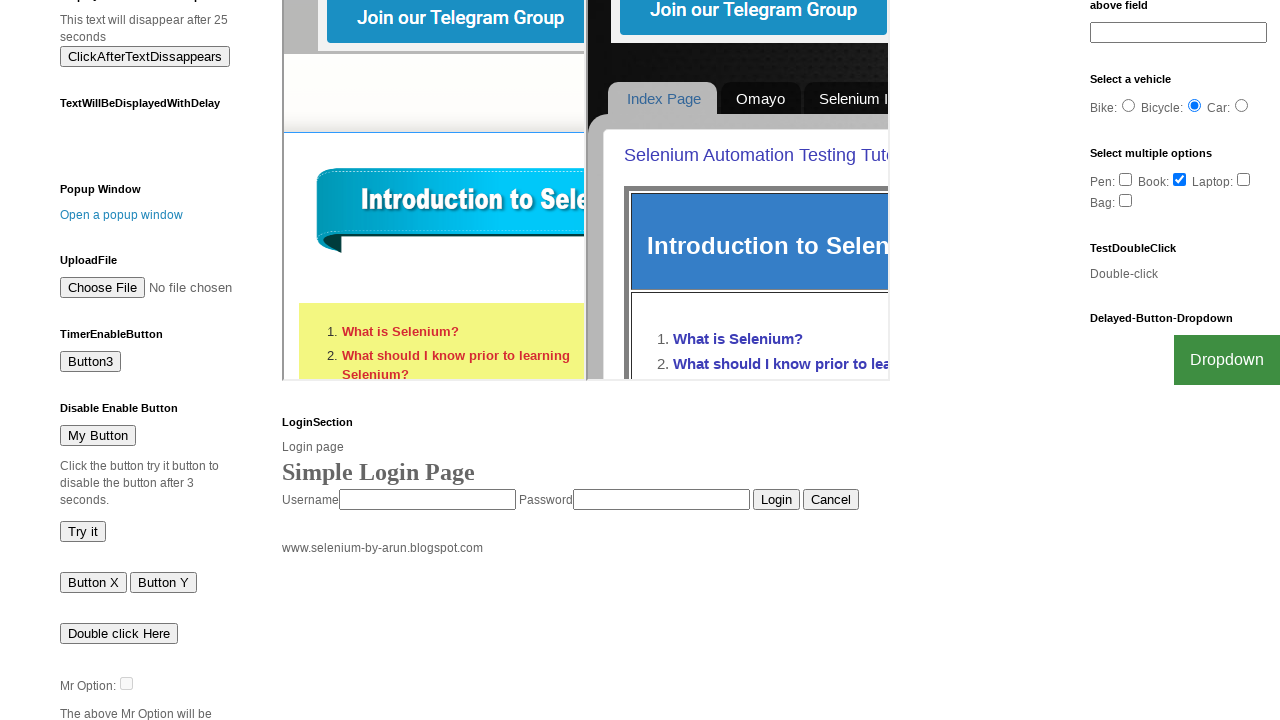

Clicked alert button and accepted JavaScript alert dialog at (1144, 361) on #alert1
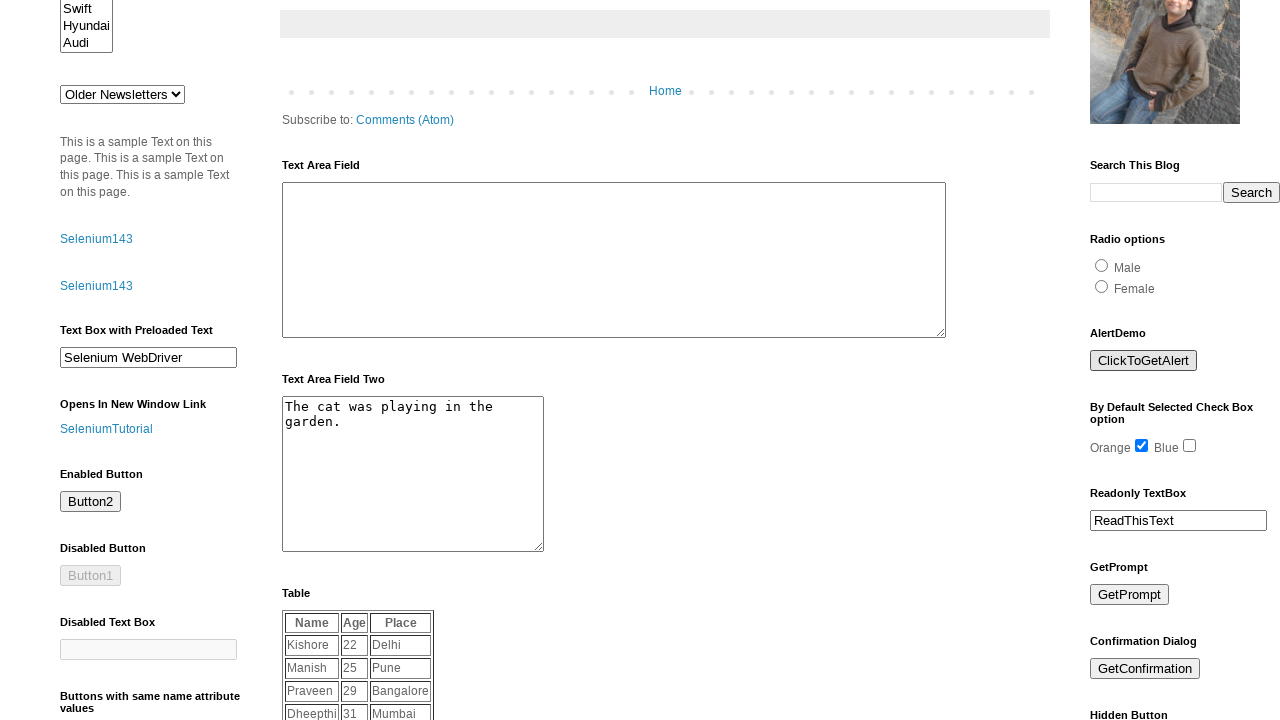

Waited for dialog handling to complete
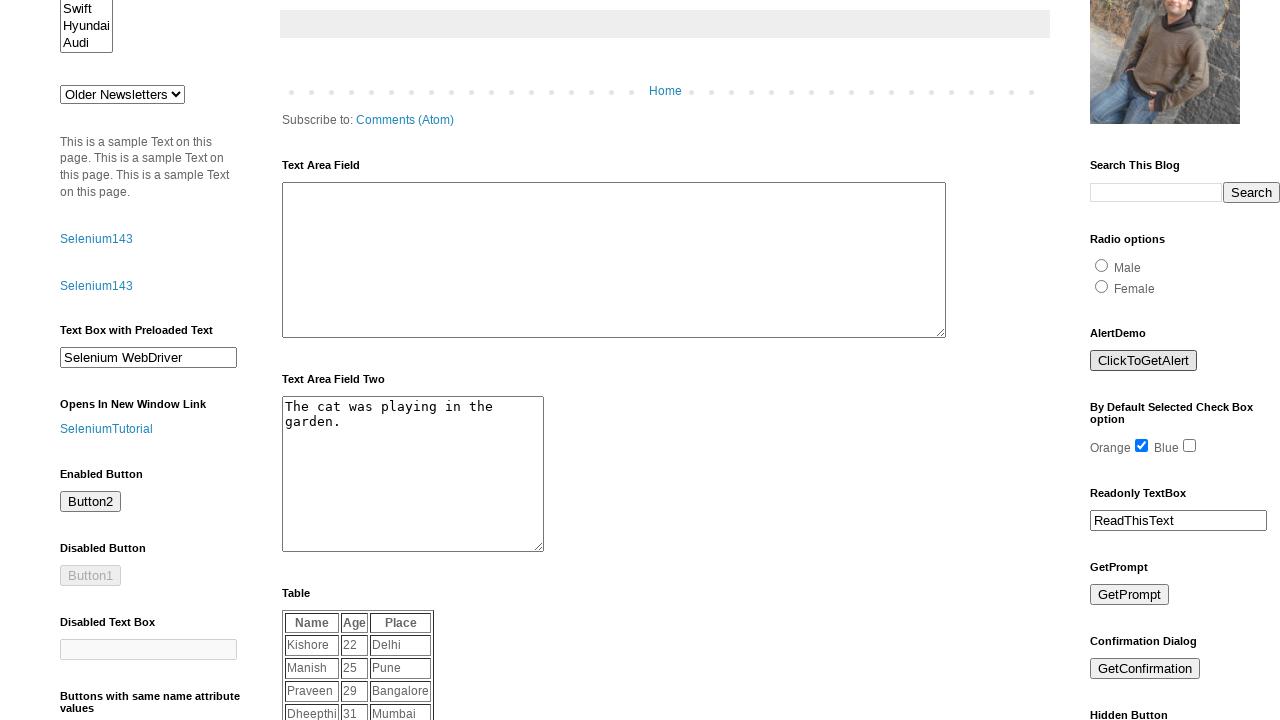

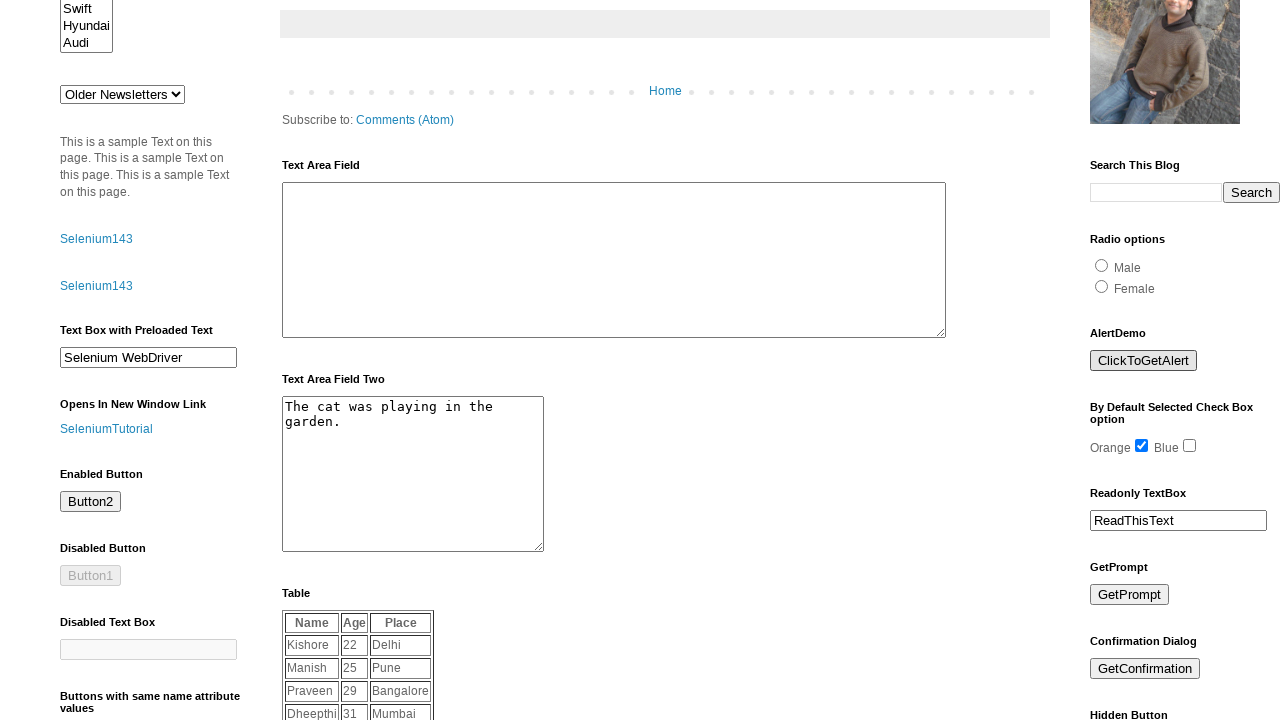